Tests that the KrushiStore homepage loads successfully by navigating to the page and waiting for it to fully load.

Starting URL: https://www.krushistore.com/

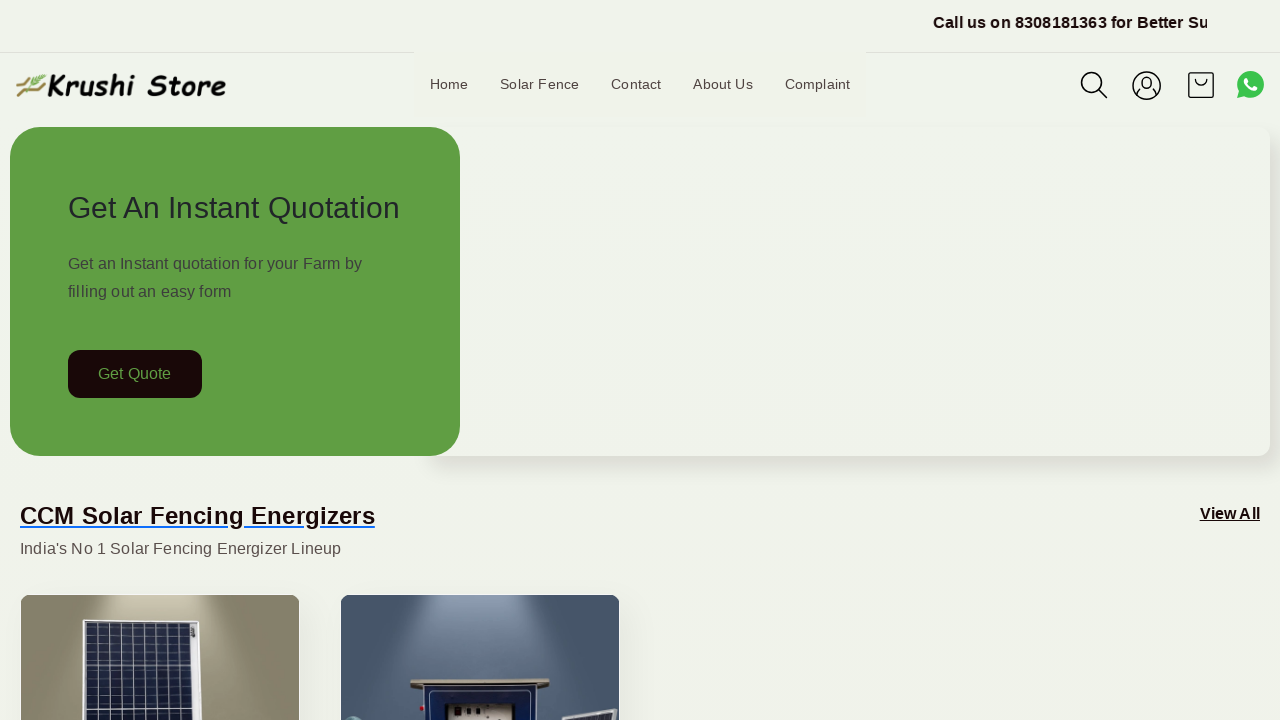

Navigated to KrushiStore homepage
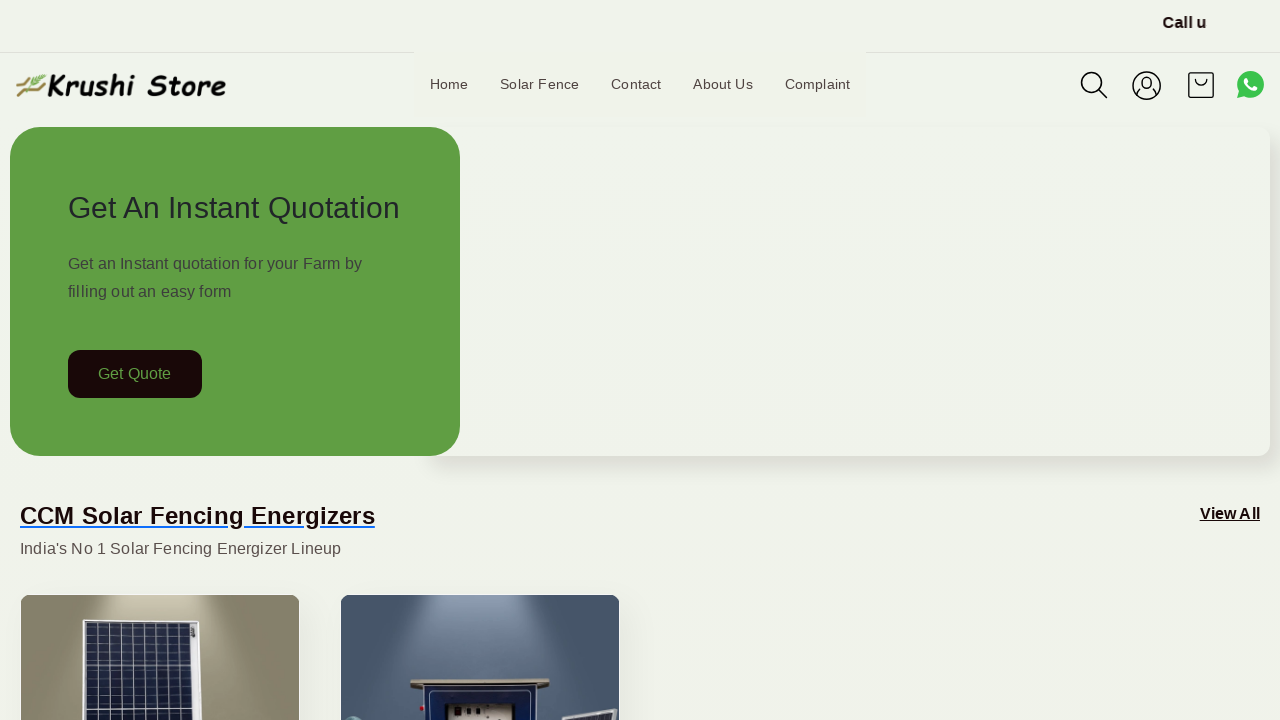

Page load state completed
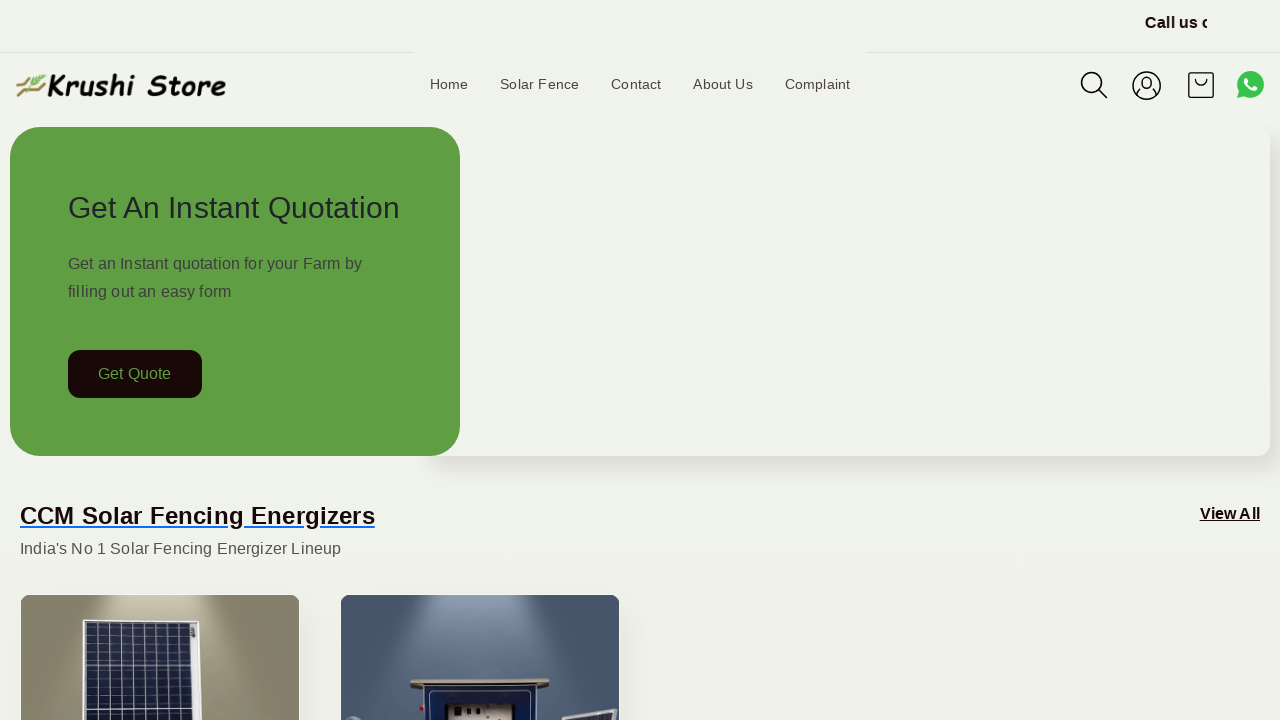

App header element found - homepage loaded successfully
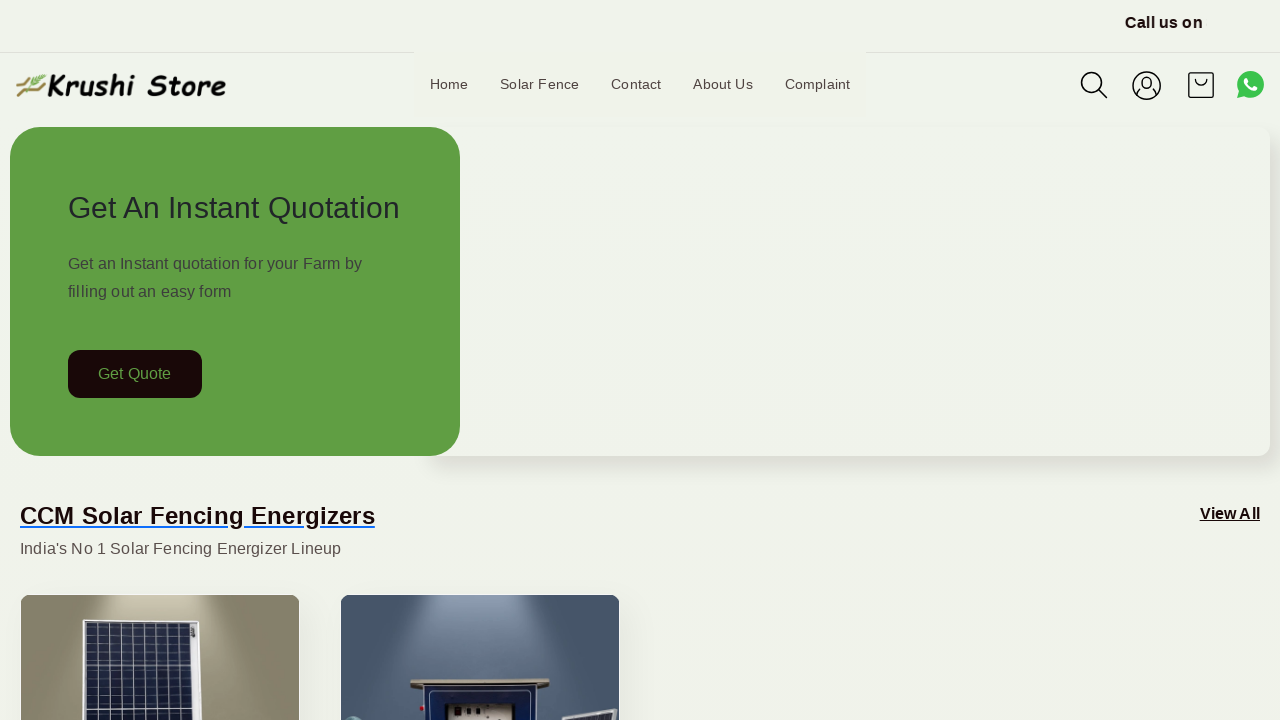

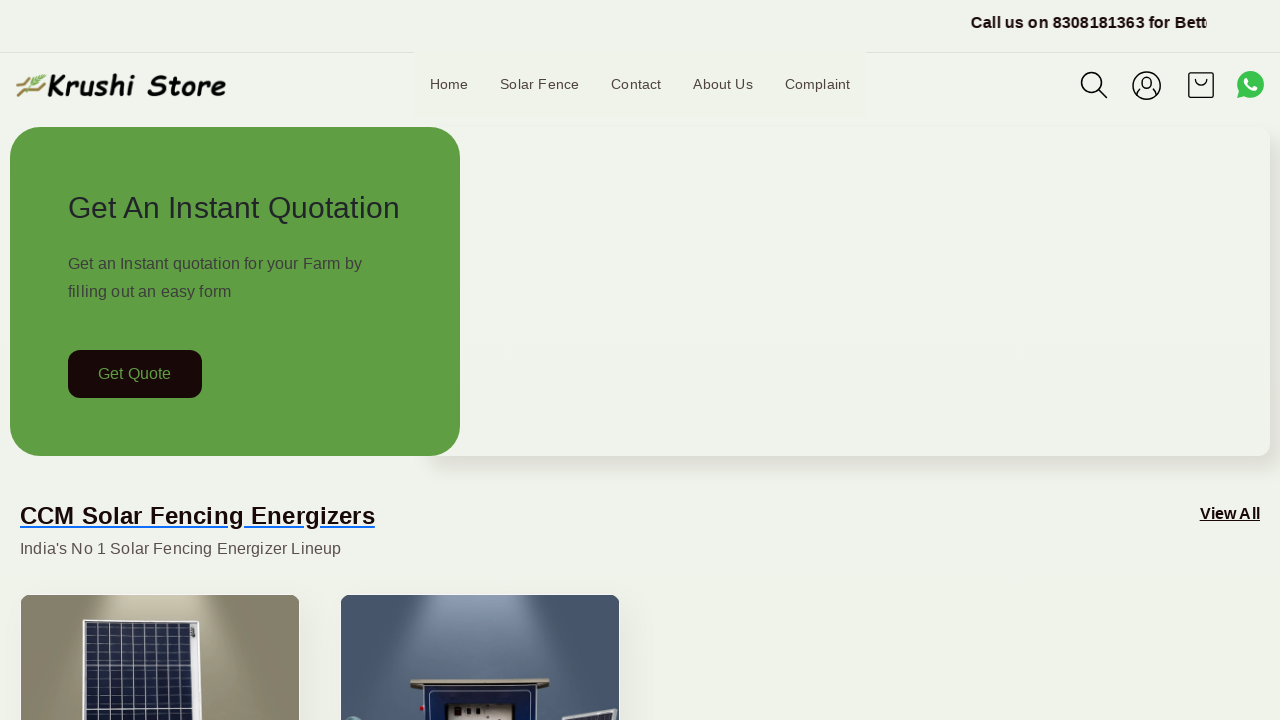